Tests the Add Element button functionality by clicking it and verifying that a Delete button appears in the DOM

Starting URL: https://the-internet.herokuapp.com/add_remove_elements/

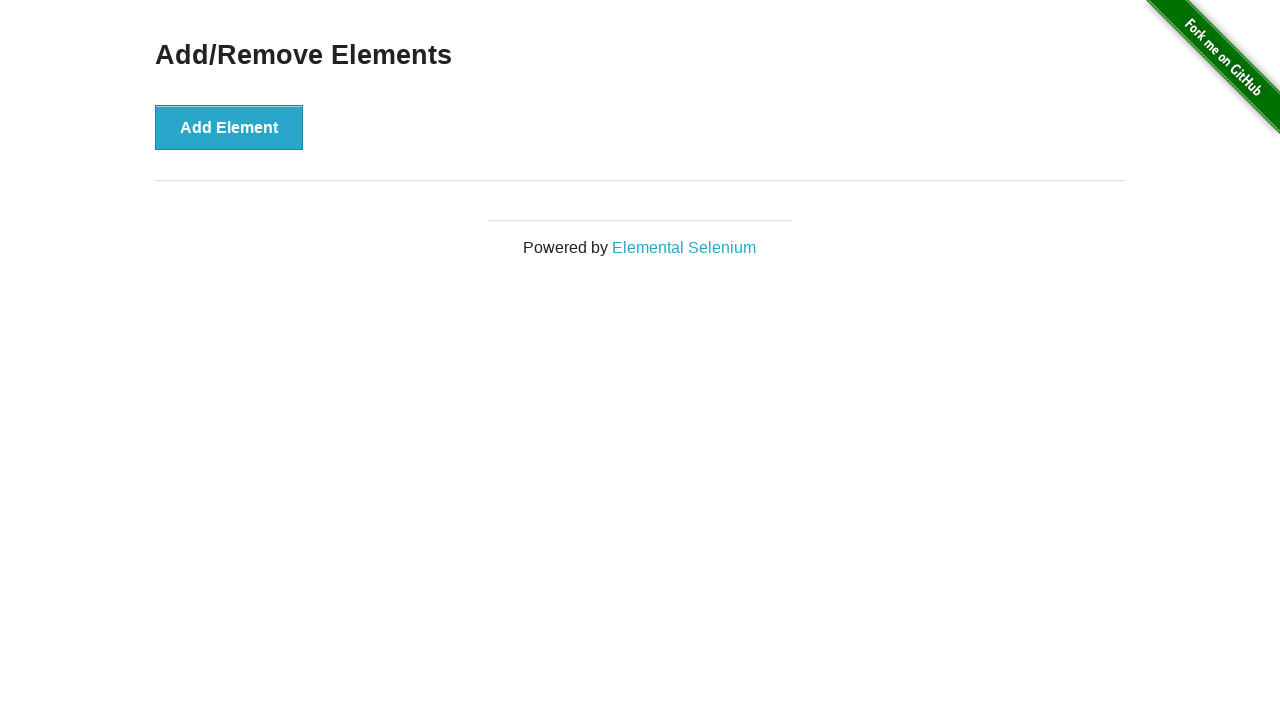

Content area loaded and visible
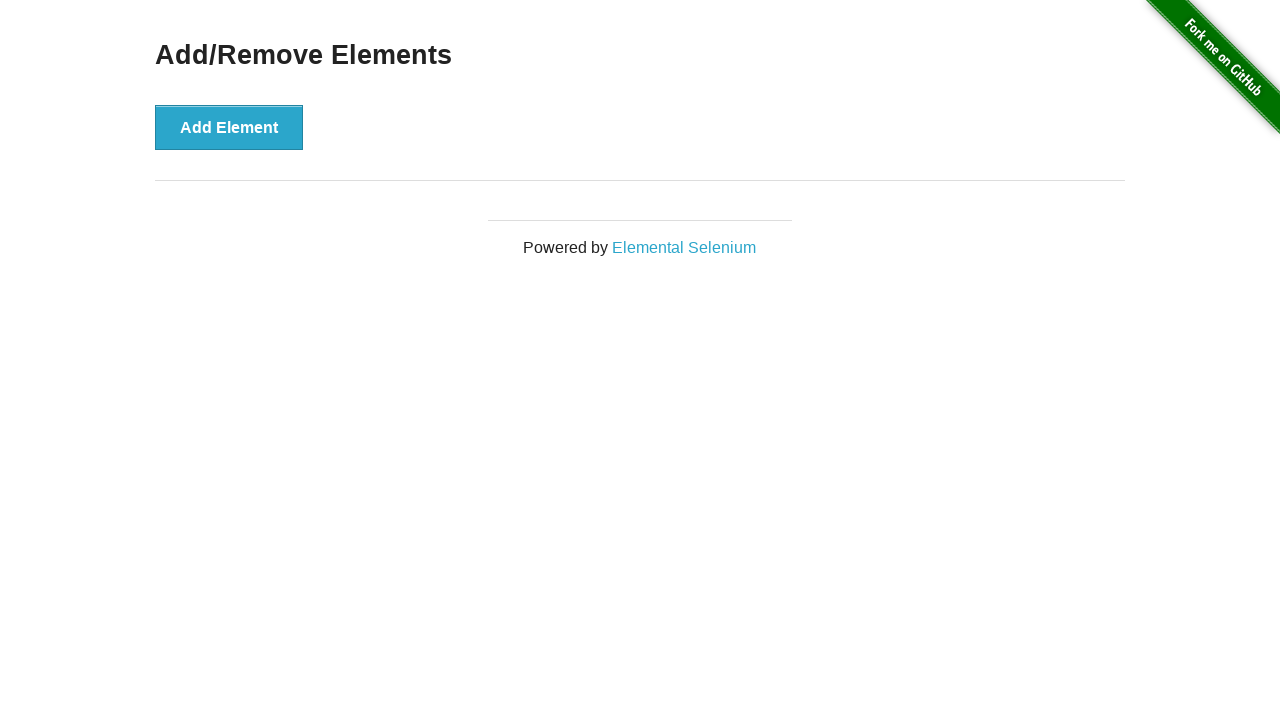

Clicked the Add Element button at (229, 127) on #content button
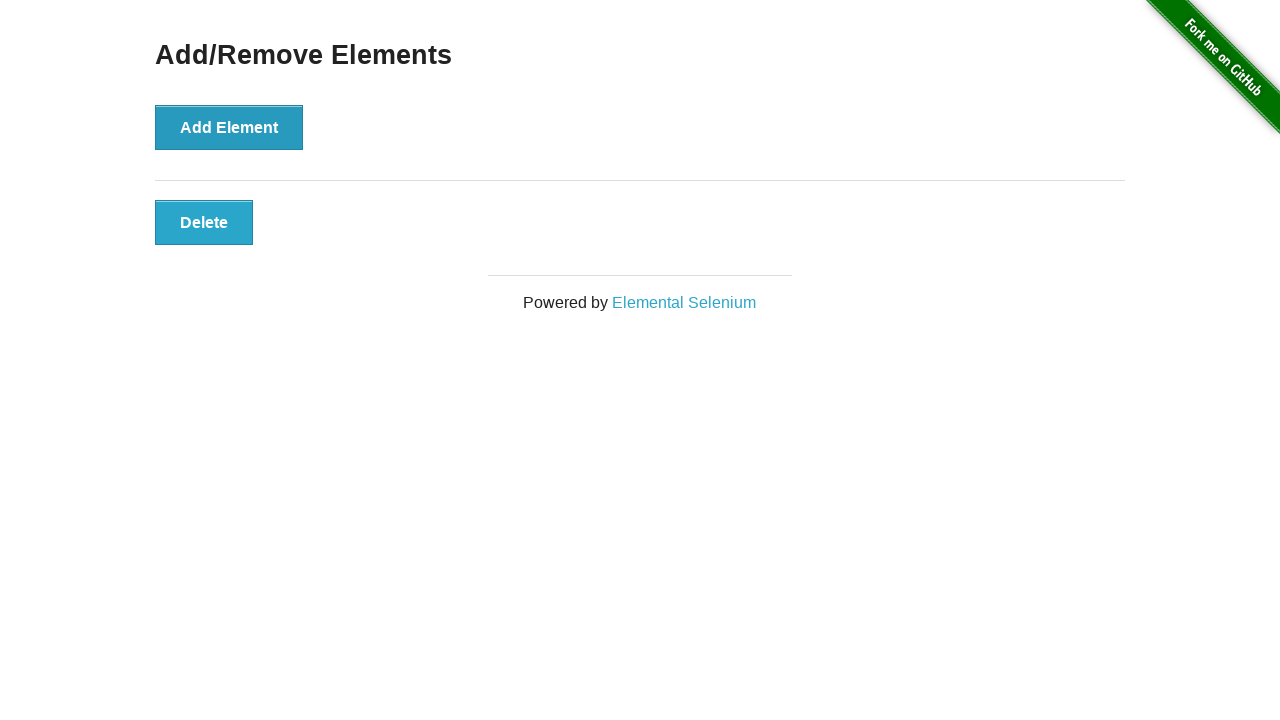

Delete button appeared in the DOM
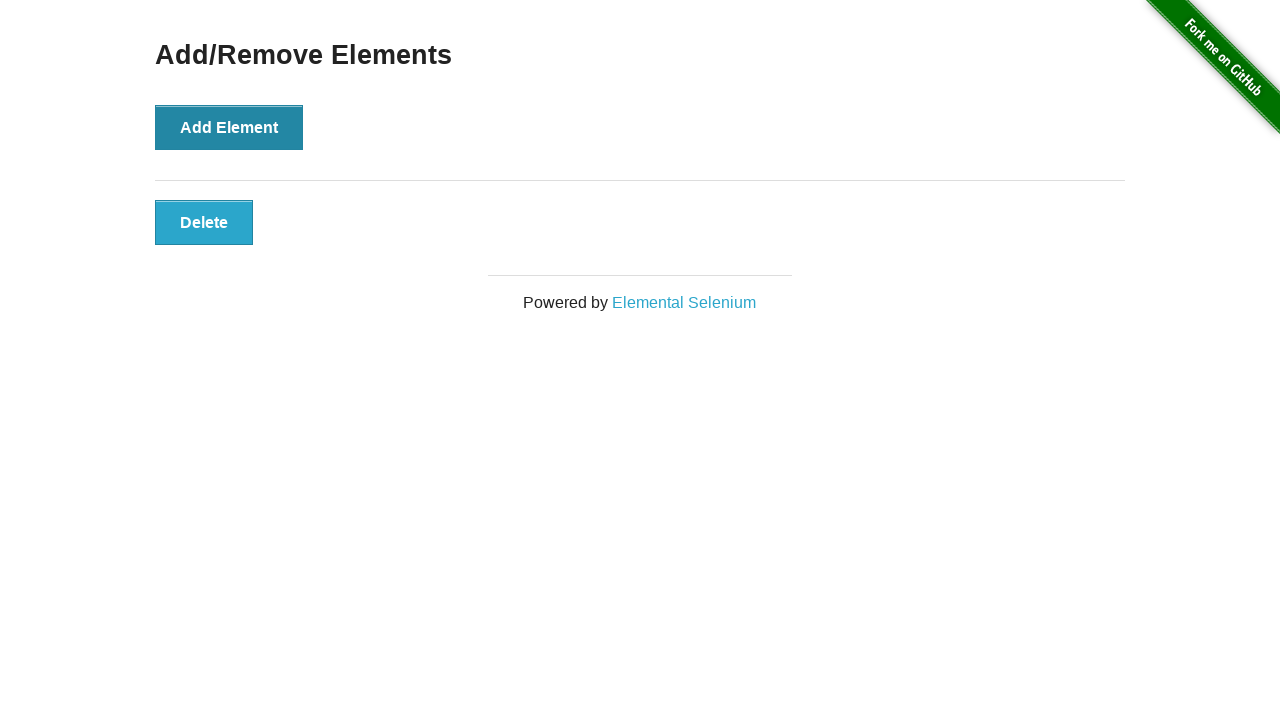

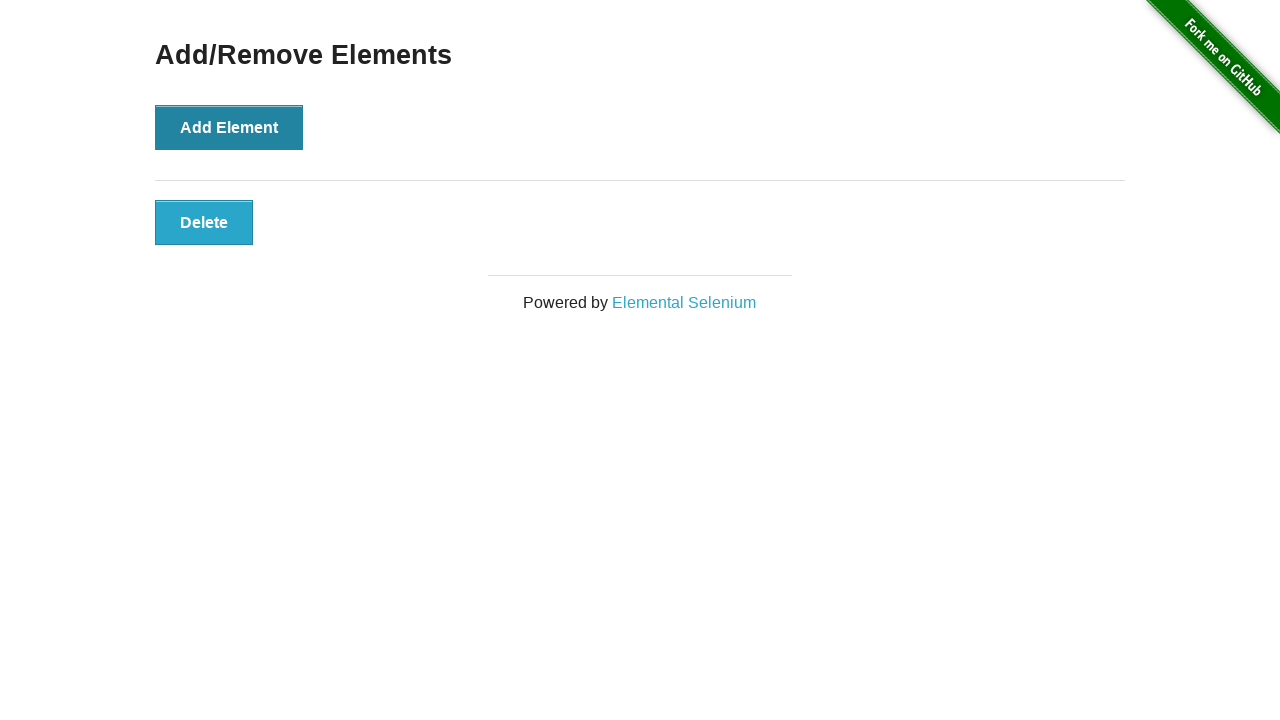